Tests keyboard input functionality by clicking on a name field, typing a name, and then clicking a button on the Formy practice website.

Starting URL: https://formy-project.herokuapp.com/keypress

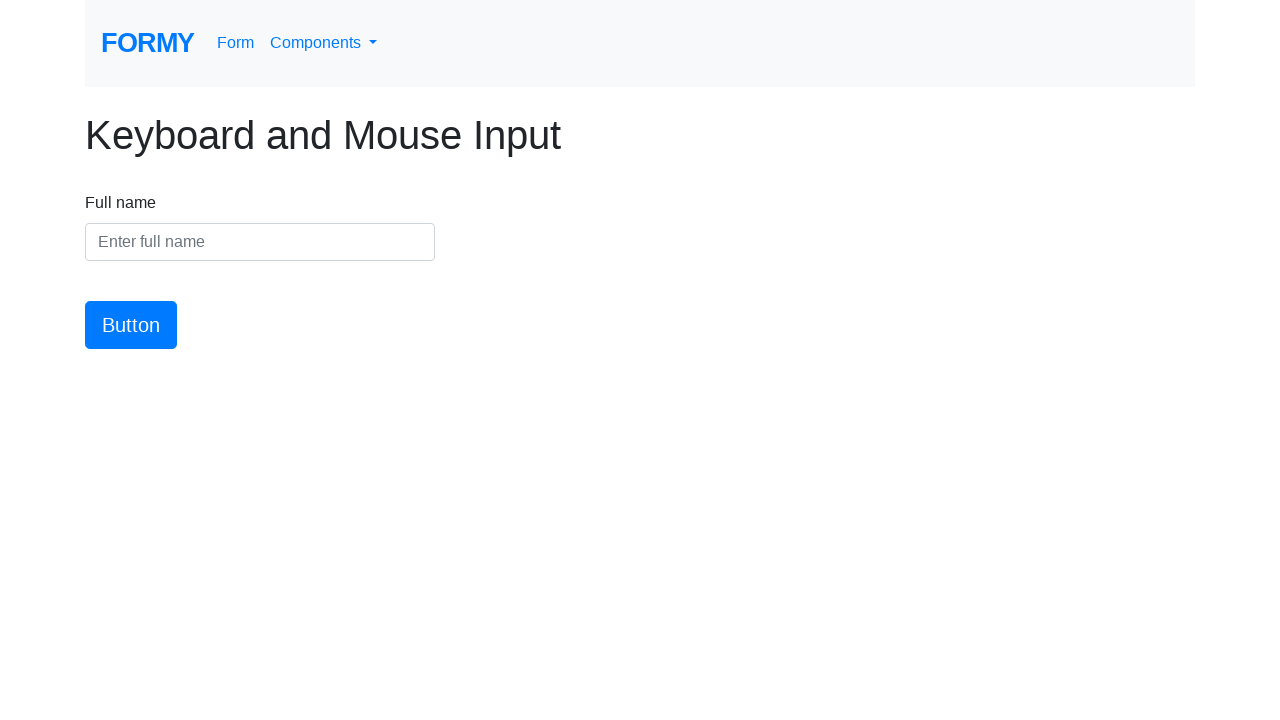

Clicked on the name input field at (260, 242) on #name
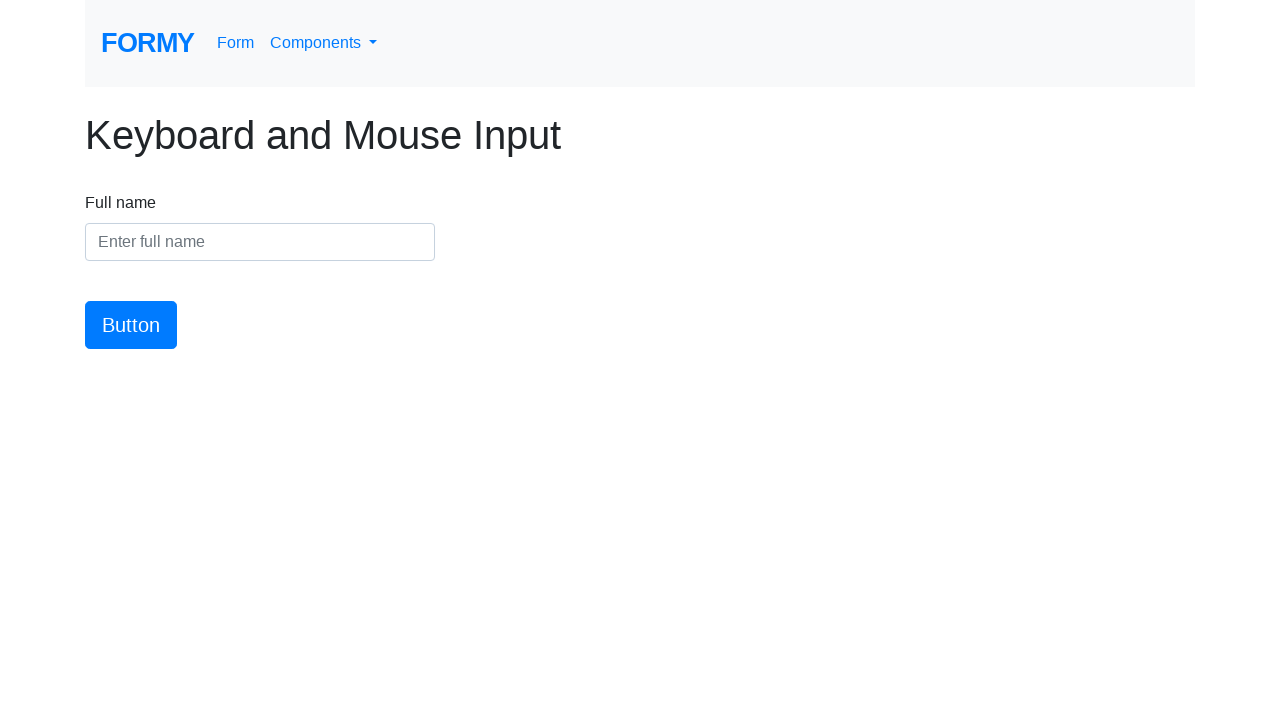

Typed 'Alex Hampe' into the name field on #name
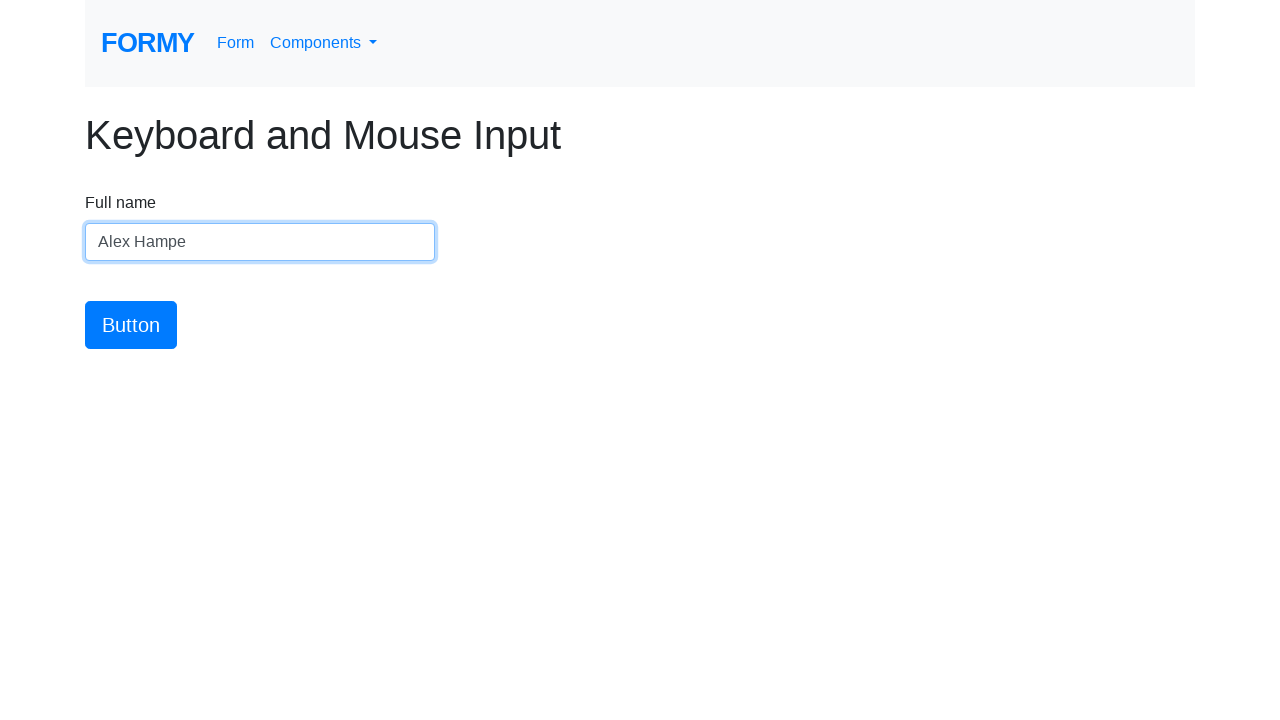

Clicked the submit button at (131, 325) on #button
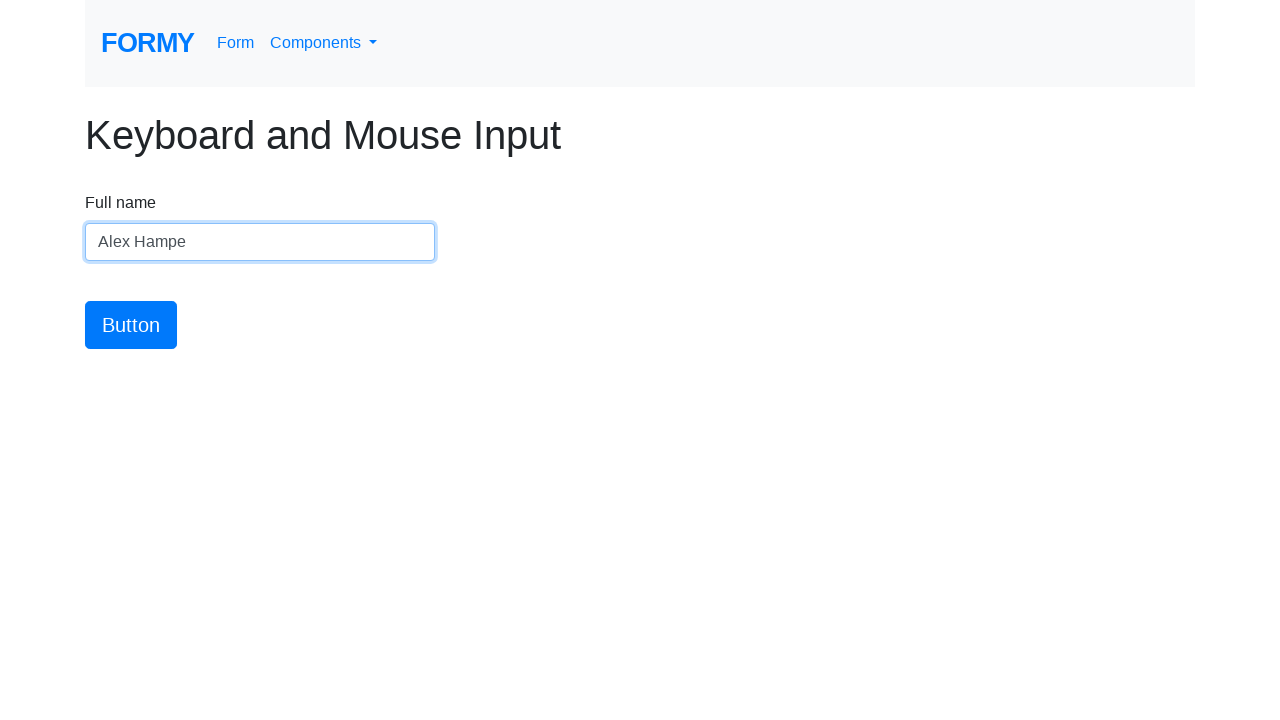

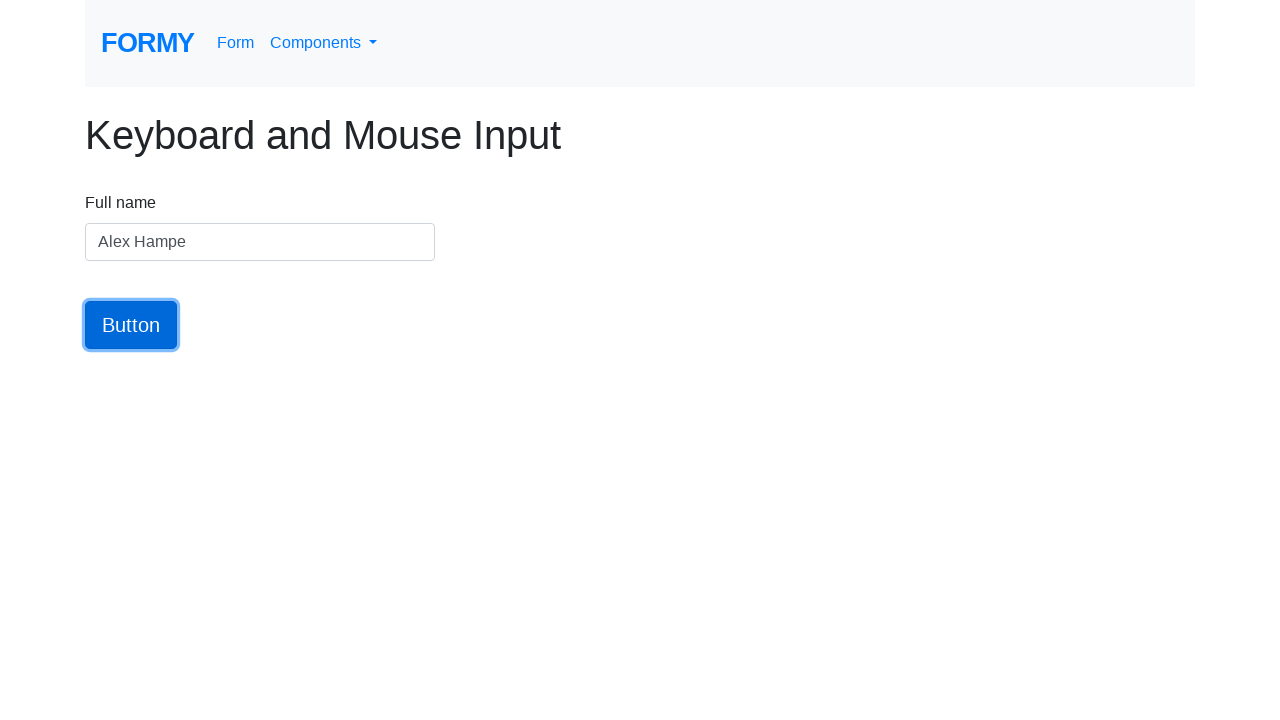